Tests JavaScript execution capabilities by navigating to a practice page, scrolling down, and retrieving page URL and title via JavaScript

Starting URL: https://selectorshub.com/xpath-practice-page/

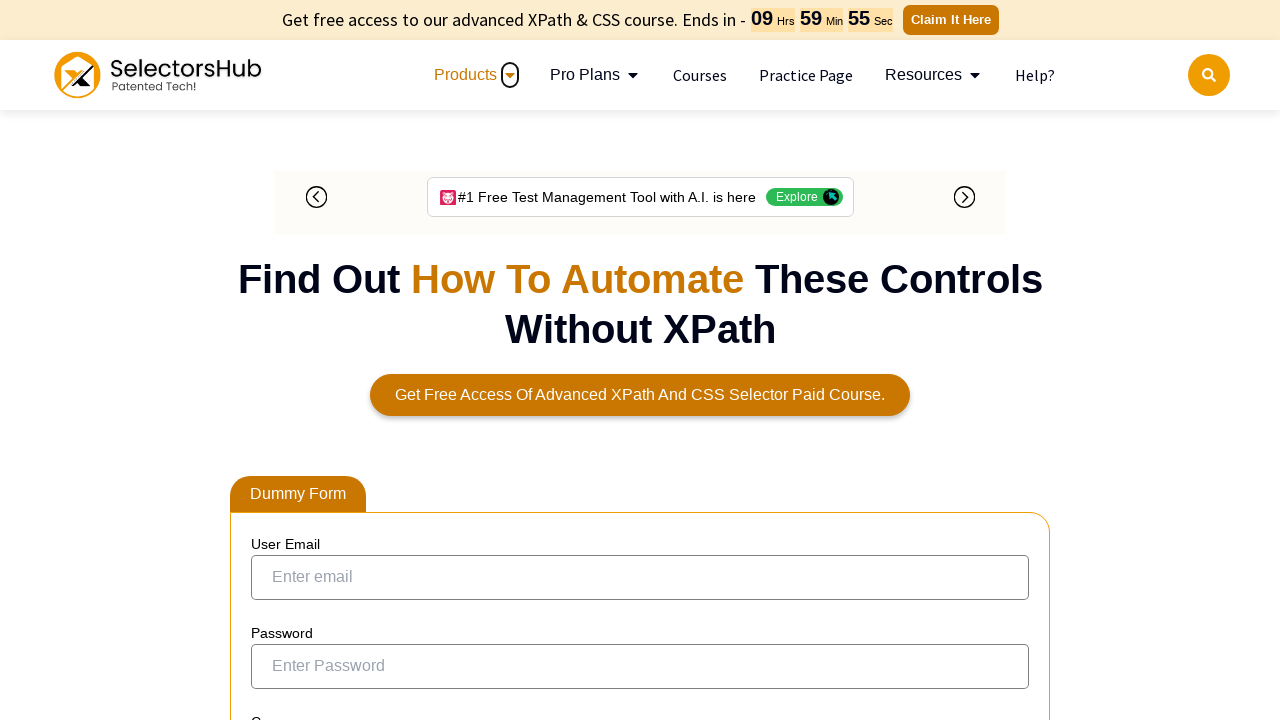

Scrolled down the page by 500 pixels using JavaScript
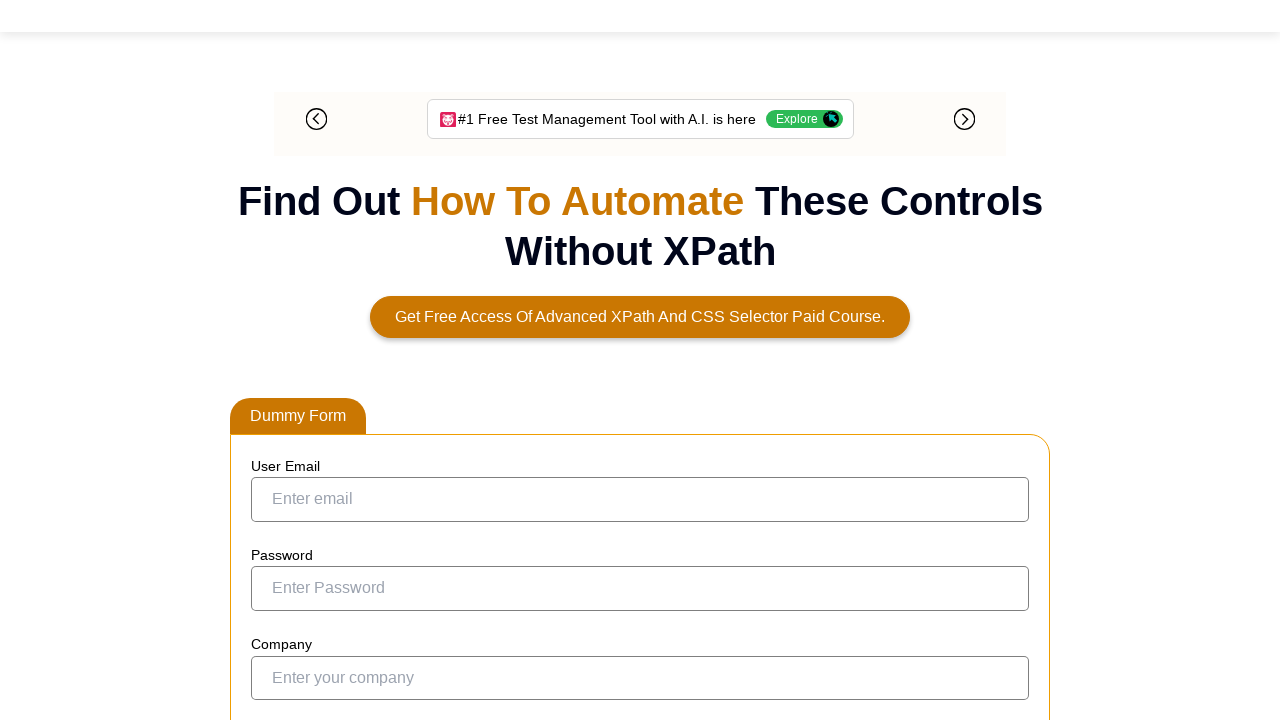

Retrieved page URL via JavaScript
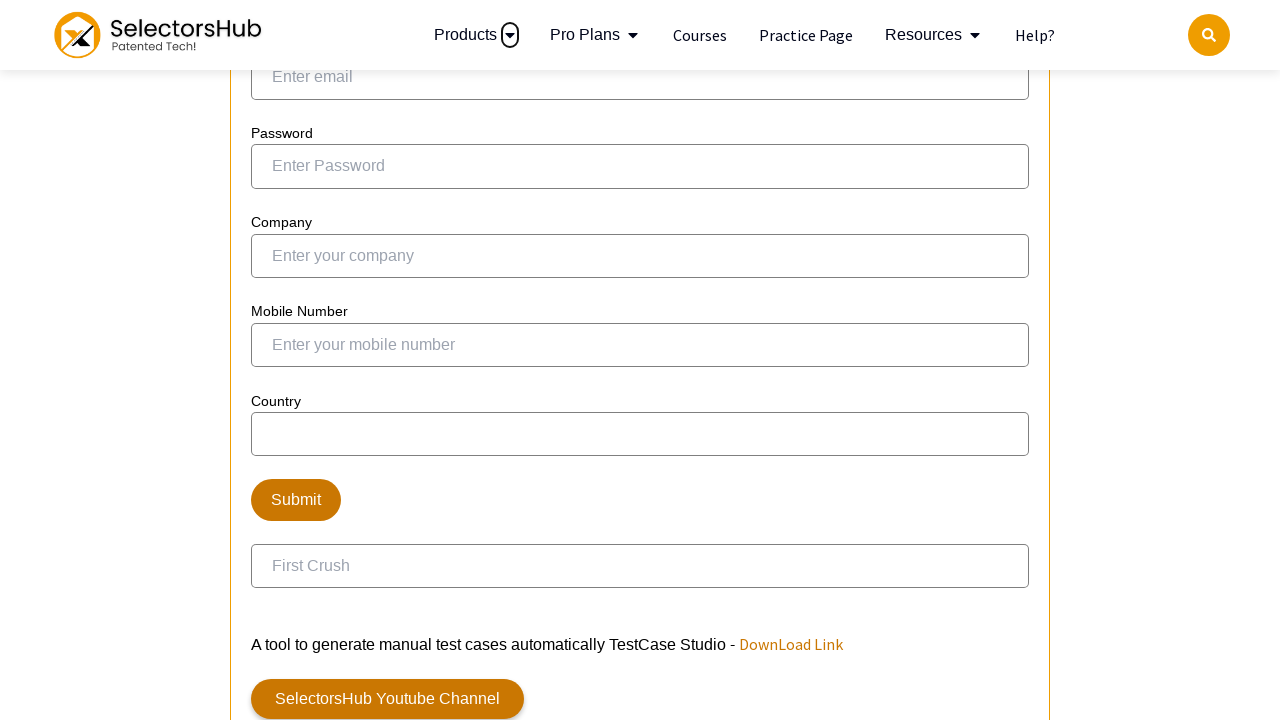

Retrieved page title via JavaScript
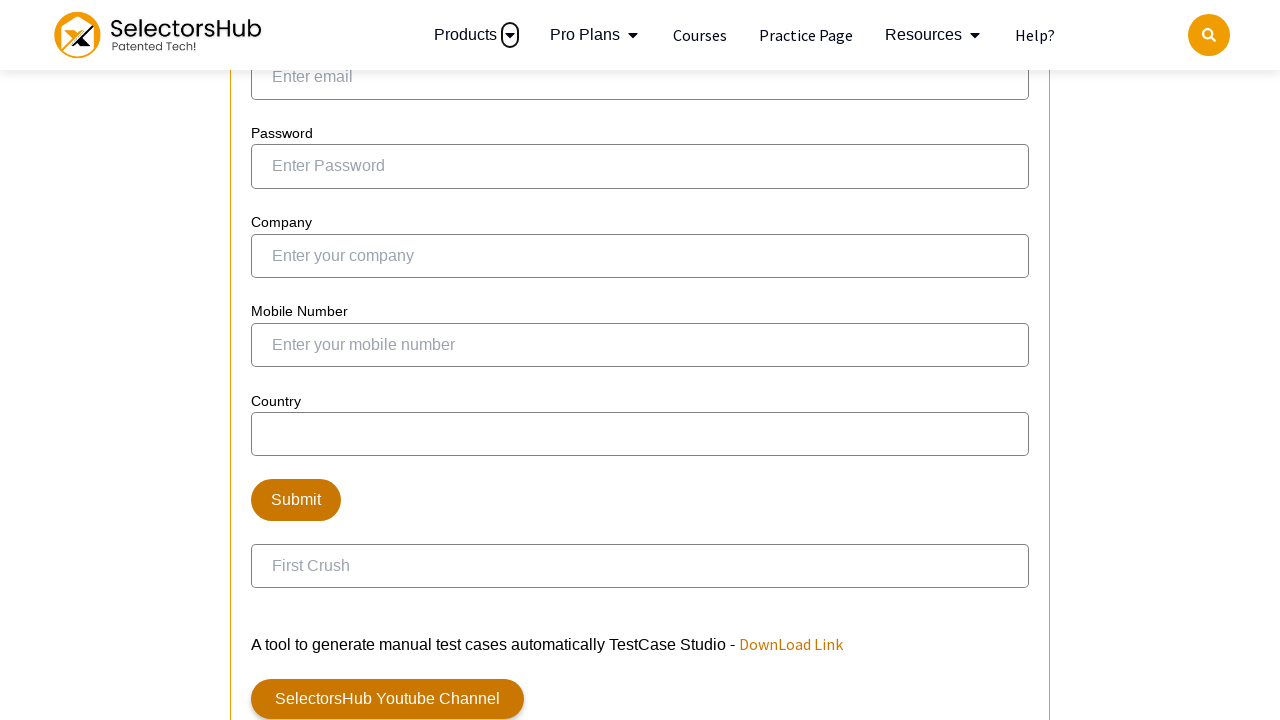

Printed page URL: https://selectorshub.com/xpath-practice-page/
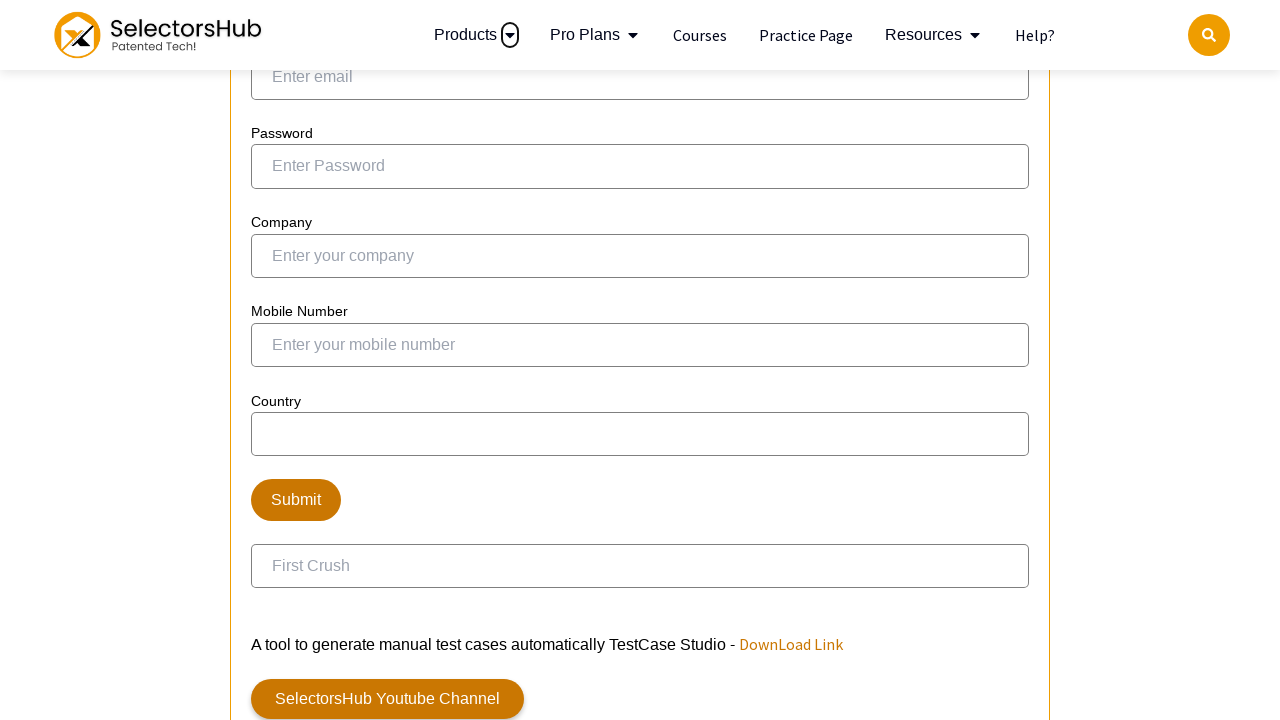

Printed page title: Xpath Practice Page | Shadow dom, nested shadow dom, iframe, nested iframe and more complex automation scenarios.
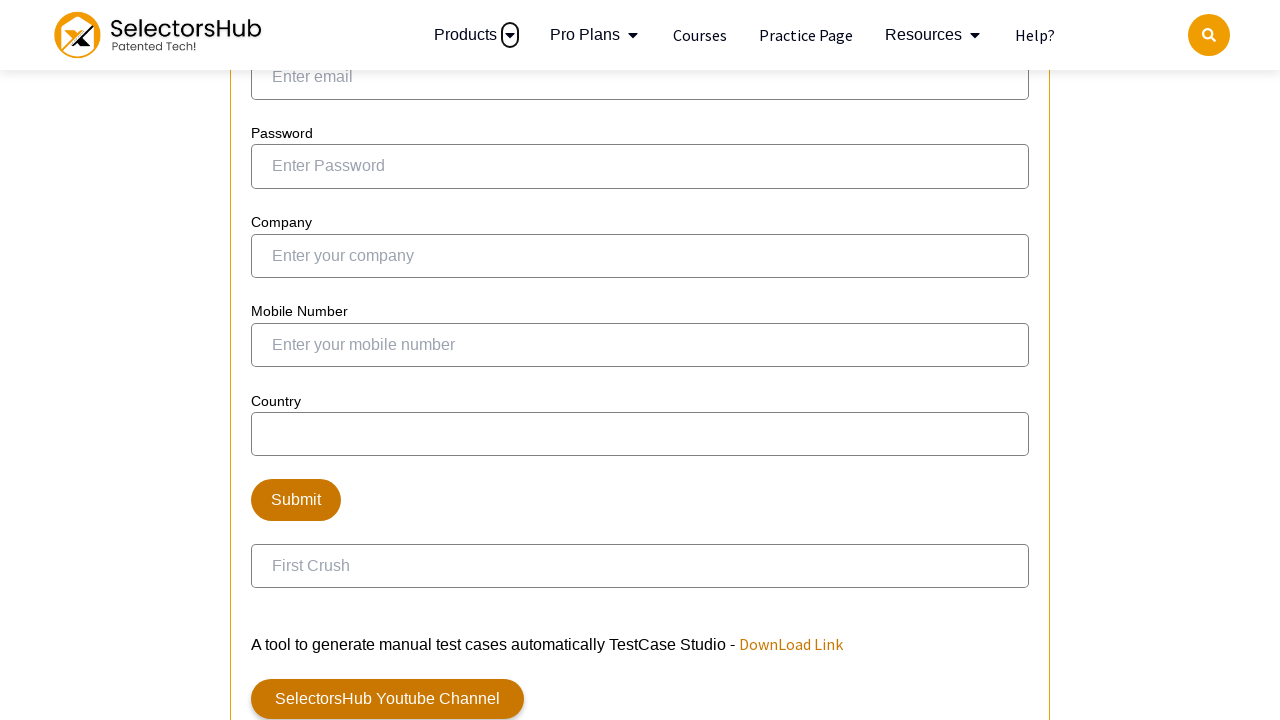

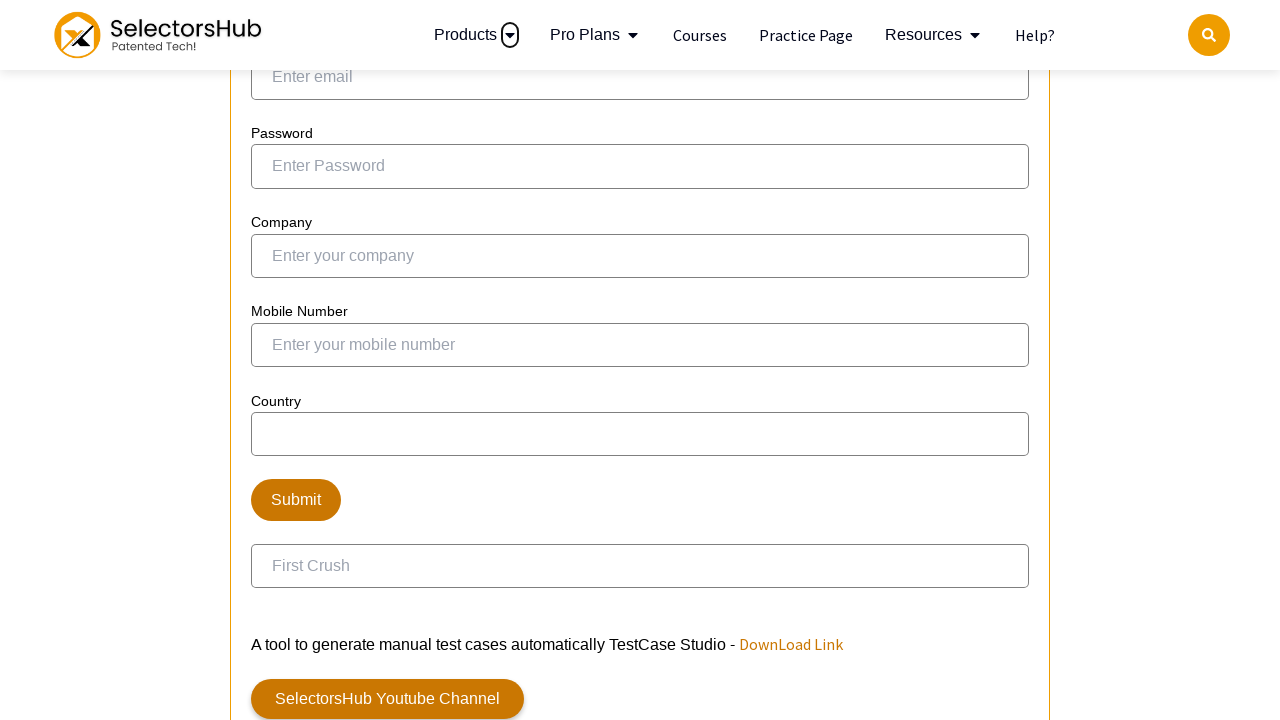